Tests text input field interactions including typing text, selecting all text with keyboard shortcut (Ctrl+A), pressing Escape, and entering new text in the username field.

Starting URL: https://www.saucedemo.com/

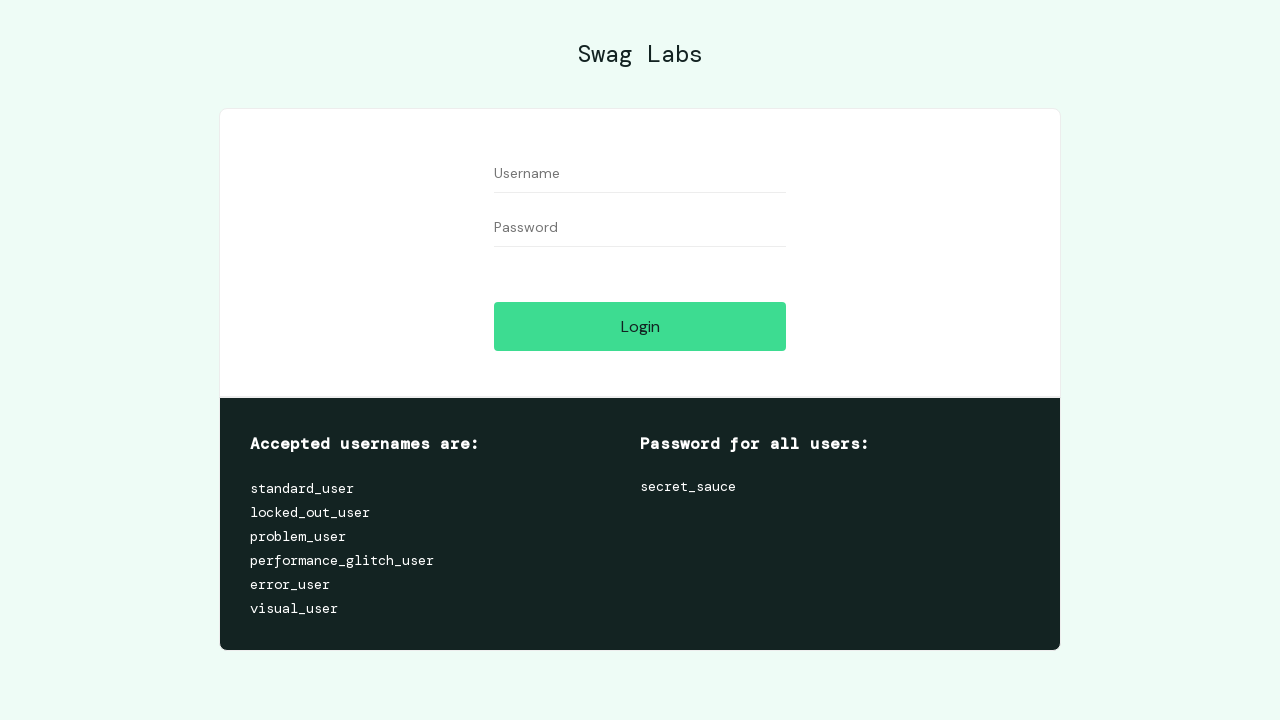

Filled username field with 'Selvakumareaaaaaa' on #user-name
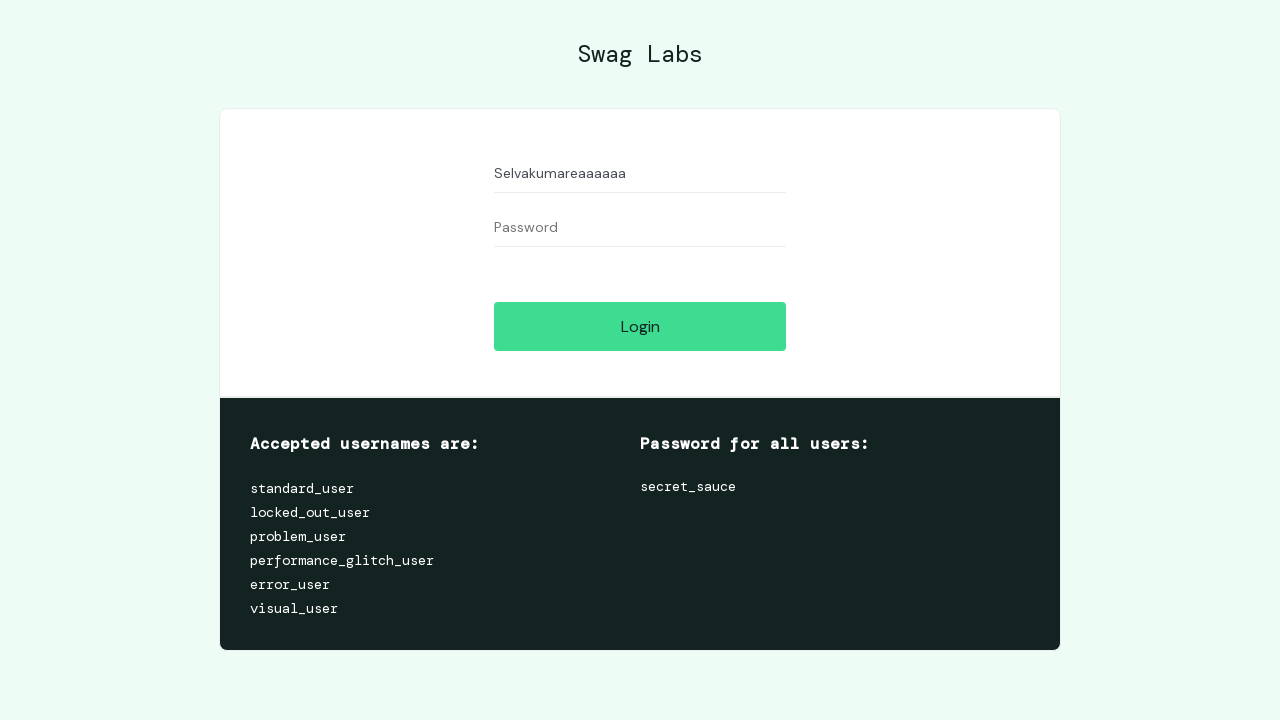

Clicked on username field at (640, 174) on #user-name
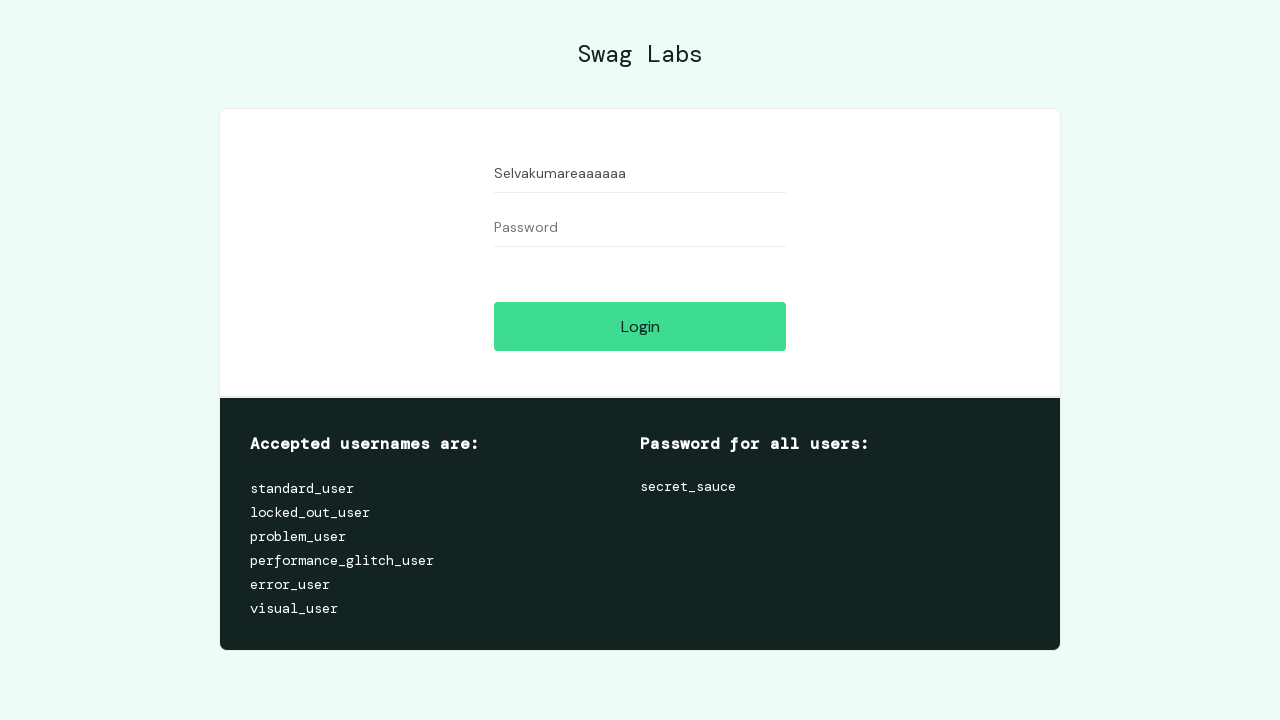

Selected all text in username field using Ctrl+A
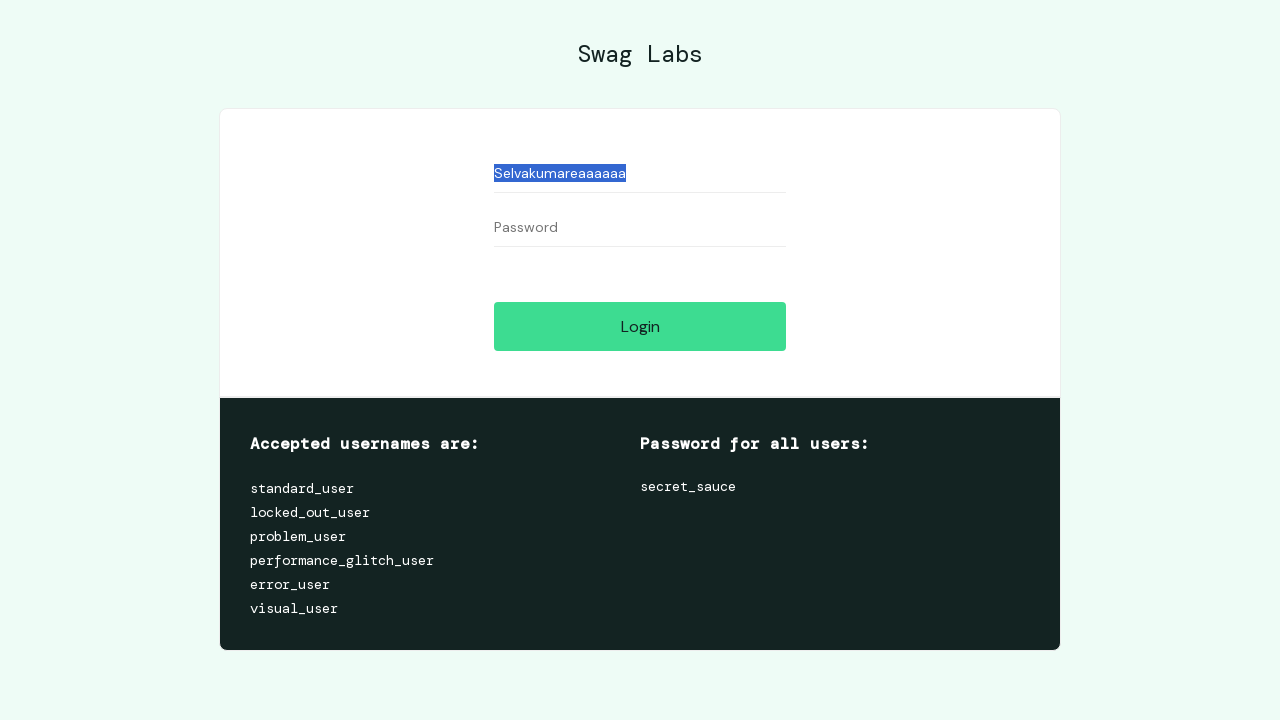

Pressed Escape key
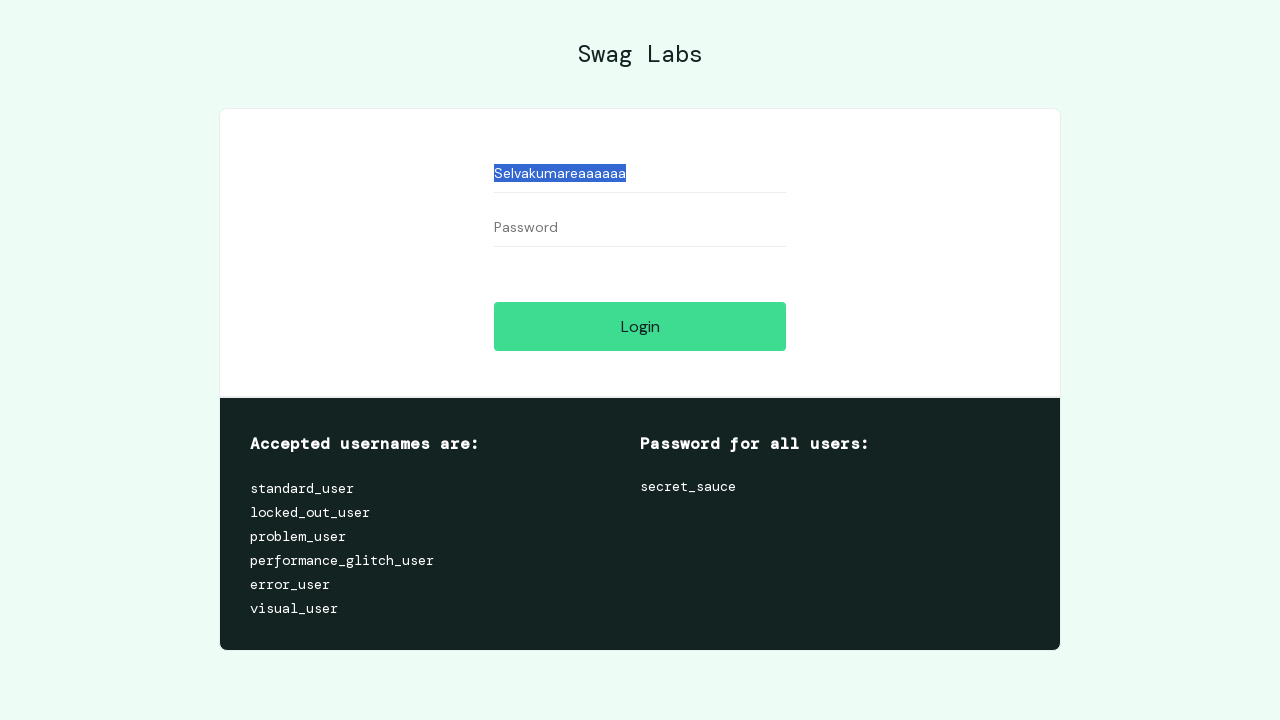

Filled username field with new text 'Selvakumar' on #user-name
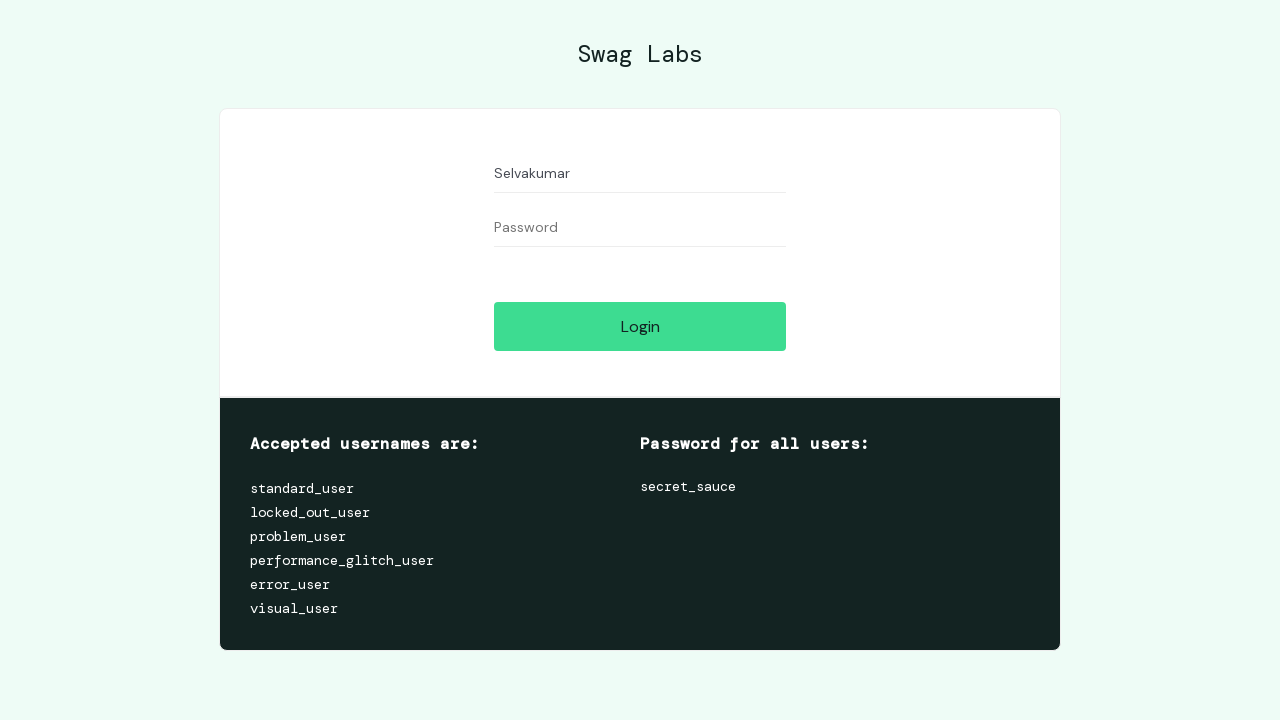

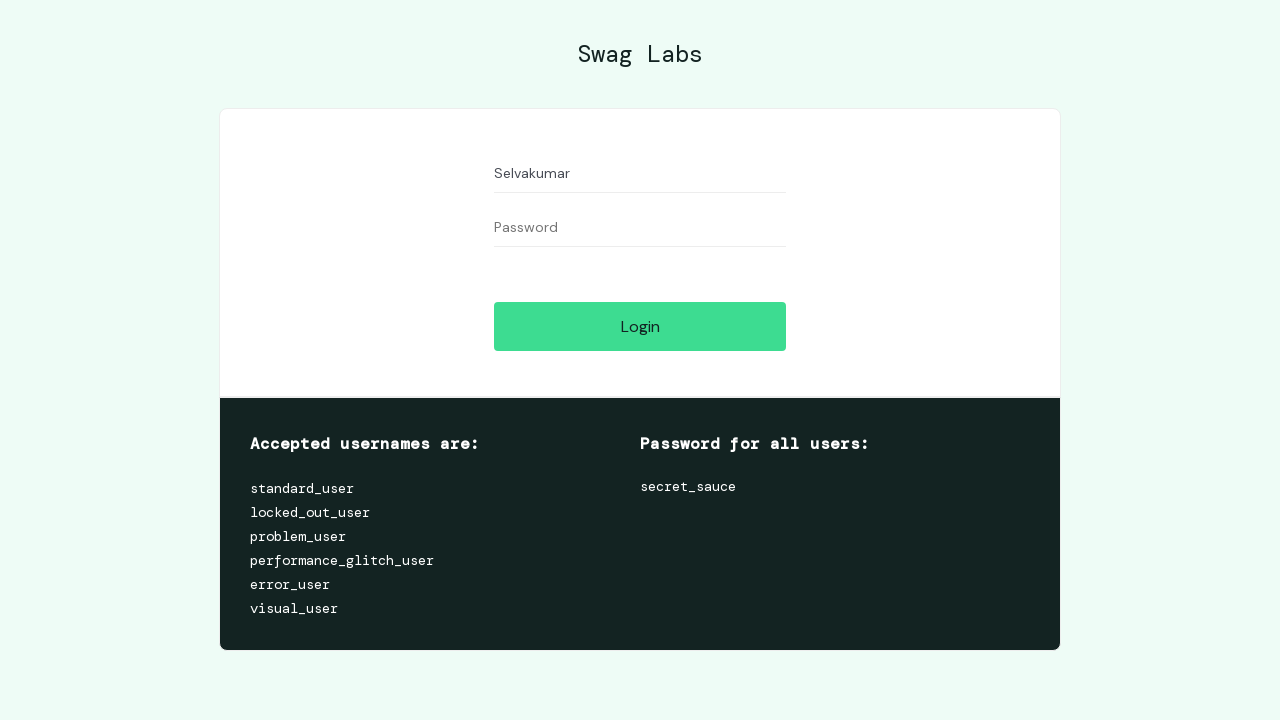